Opens VnExpress and retrieves the current URL of the page

Starting URL: http://vnexpress.net

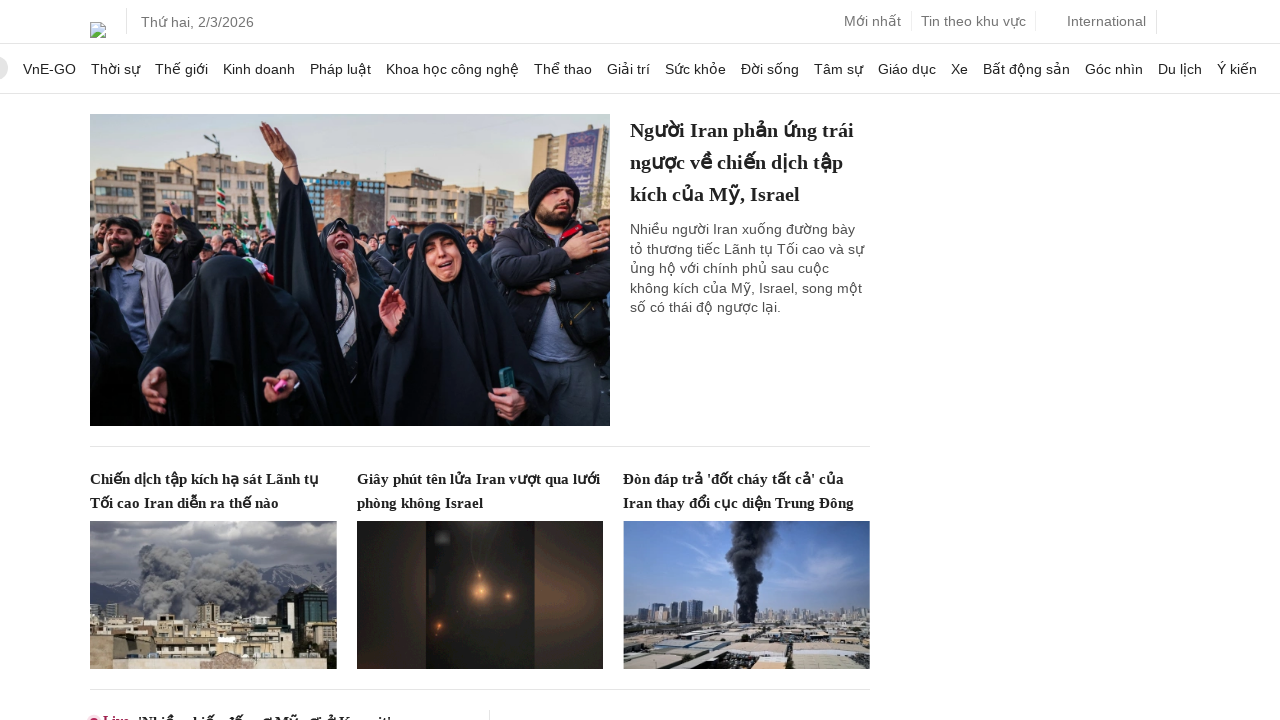

Waited for page DOM to load on VnExpress
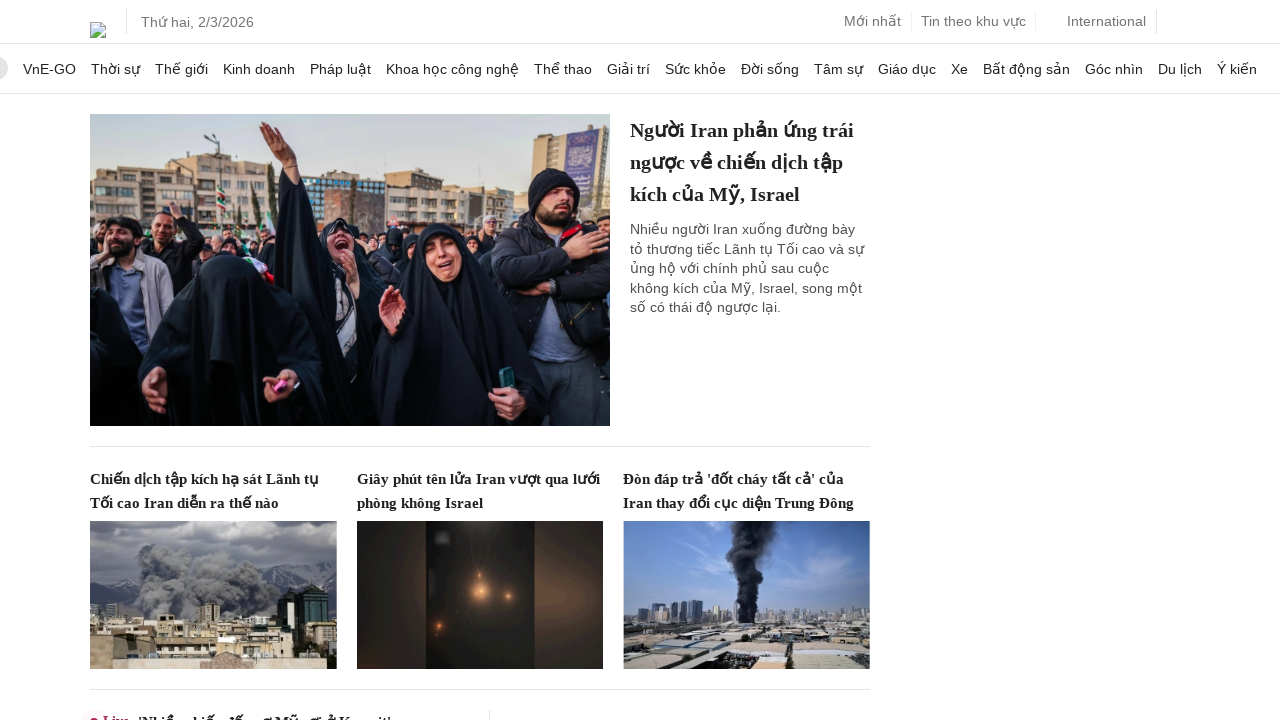

Retrieved current URL: https://vnexpress.net/
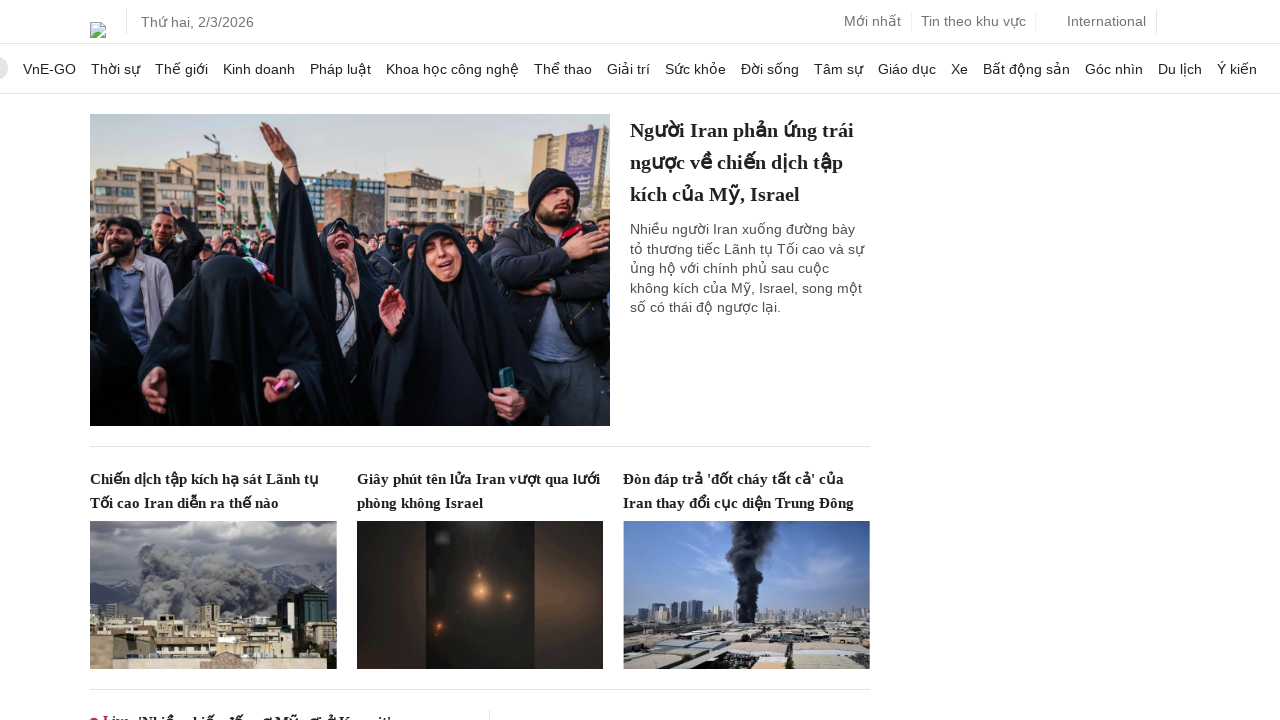

Printed current URL to console
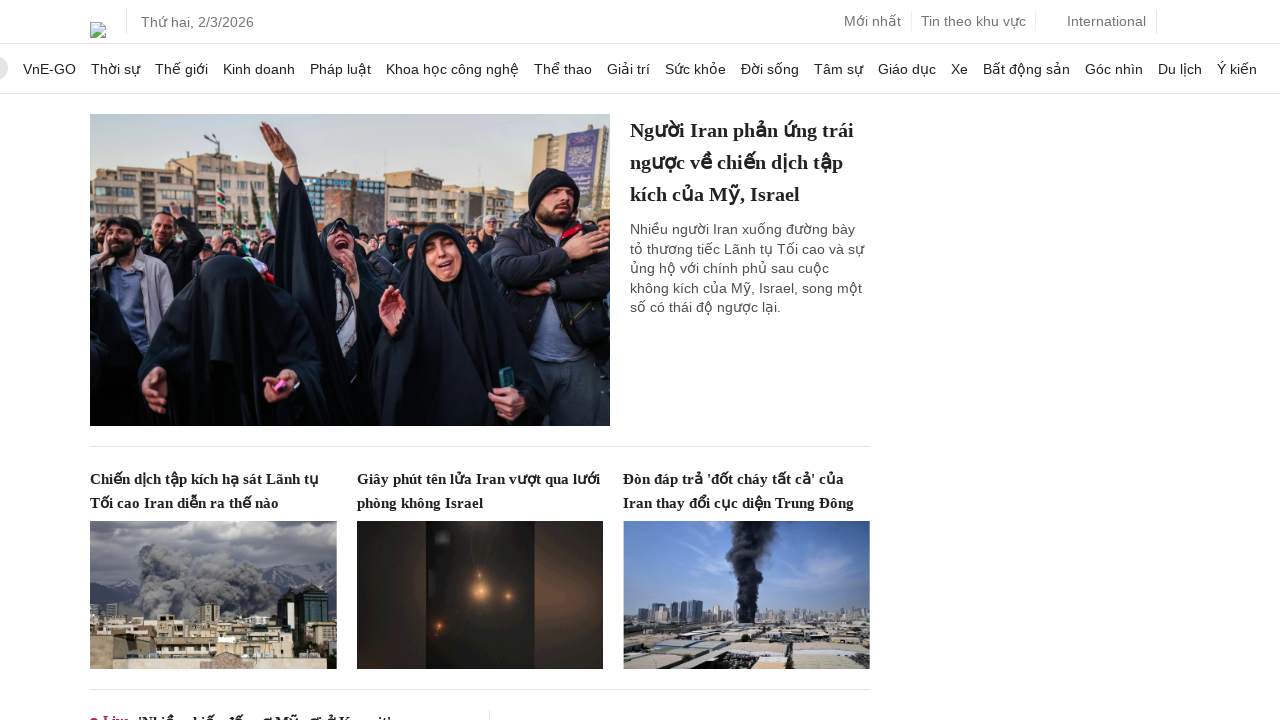

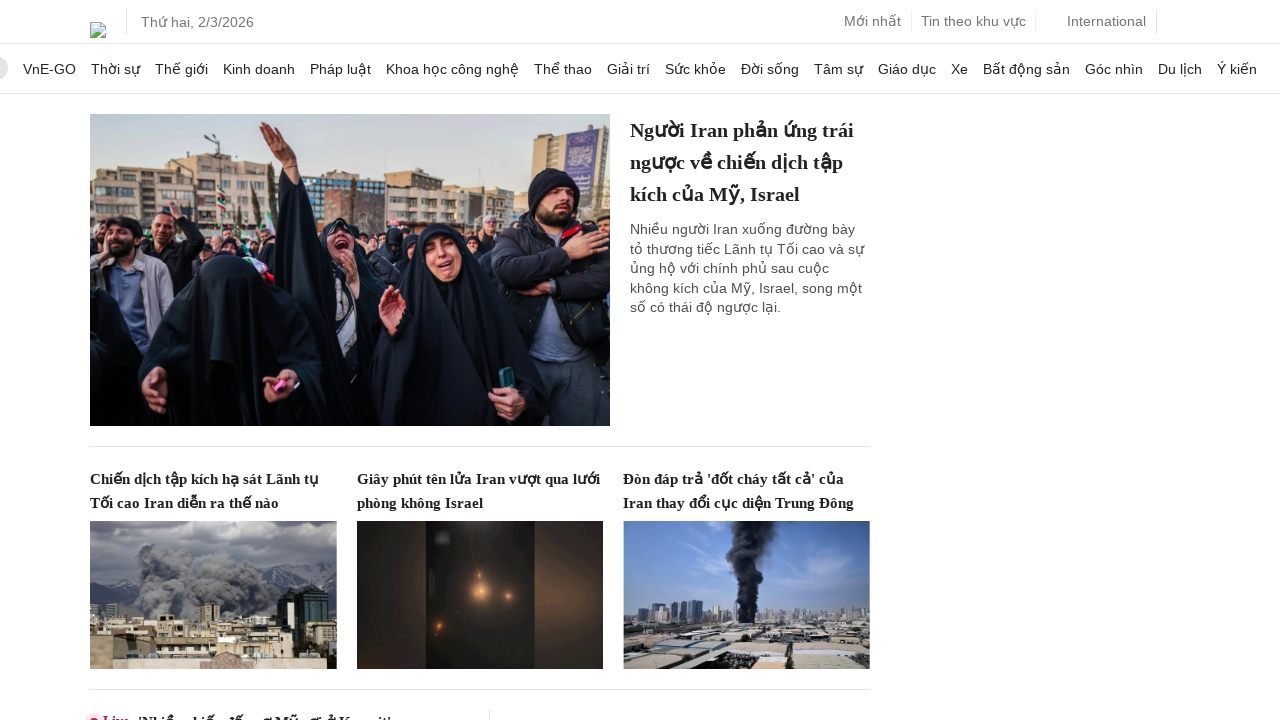